Tests browser window manipulation by maximizing the window and then setting its position to specific coordinates (200, 300).

Starting URL: https://www.hdfcbank.com/

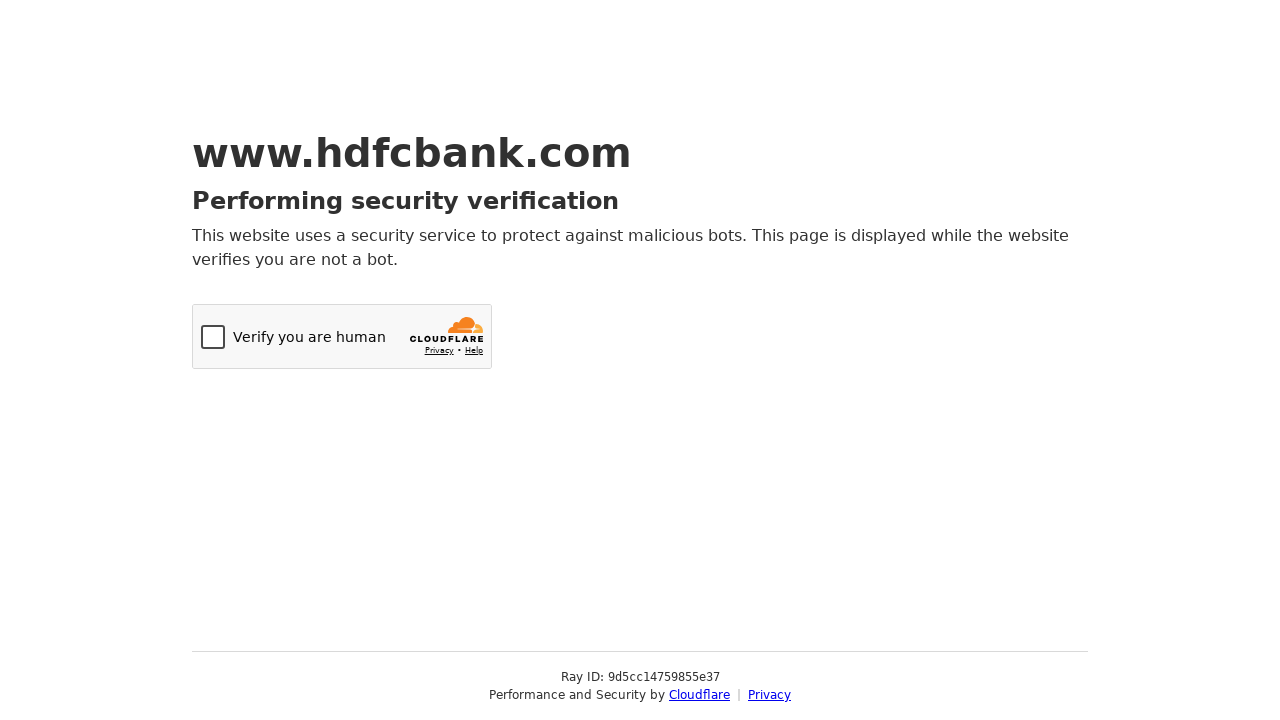

Maximized browser window to 1920x1080
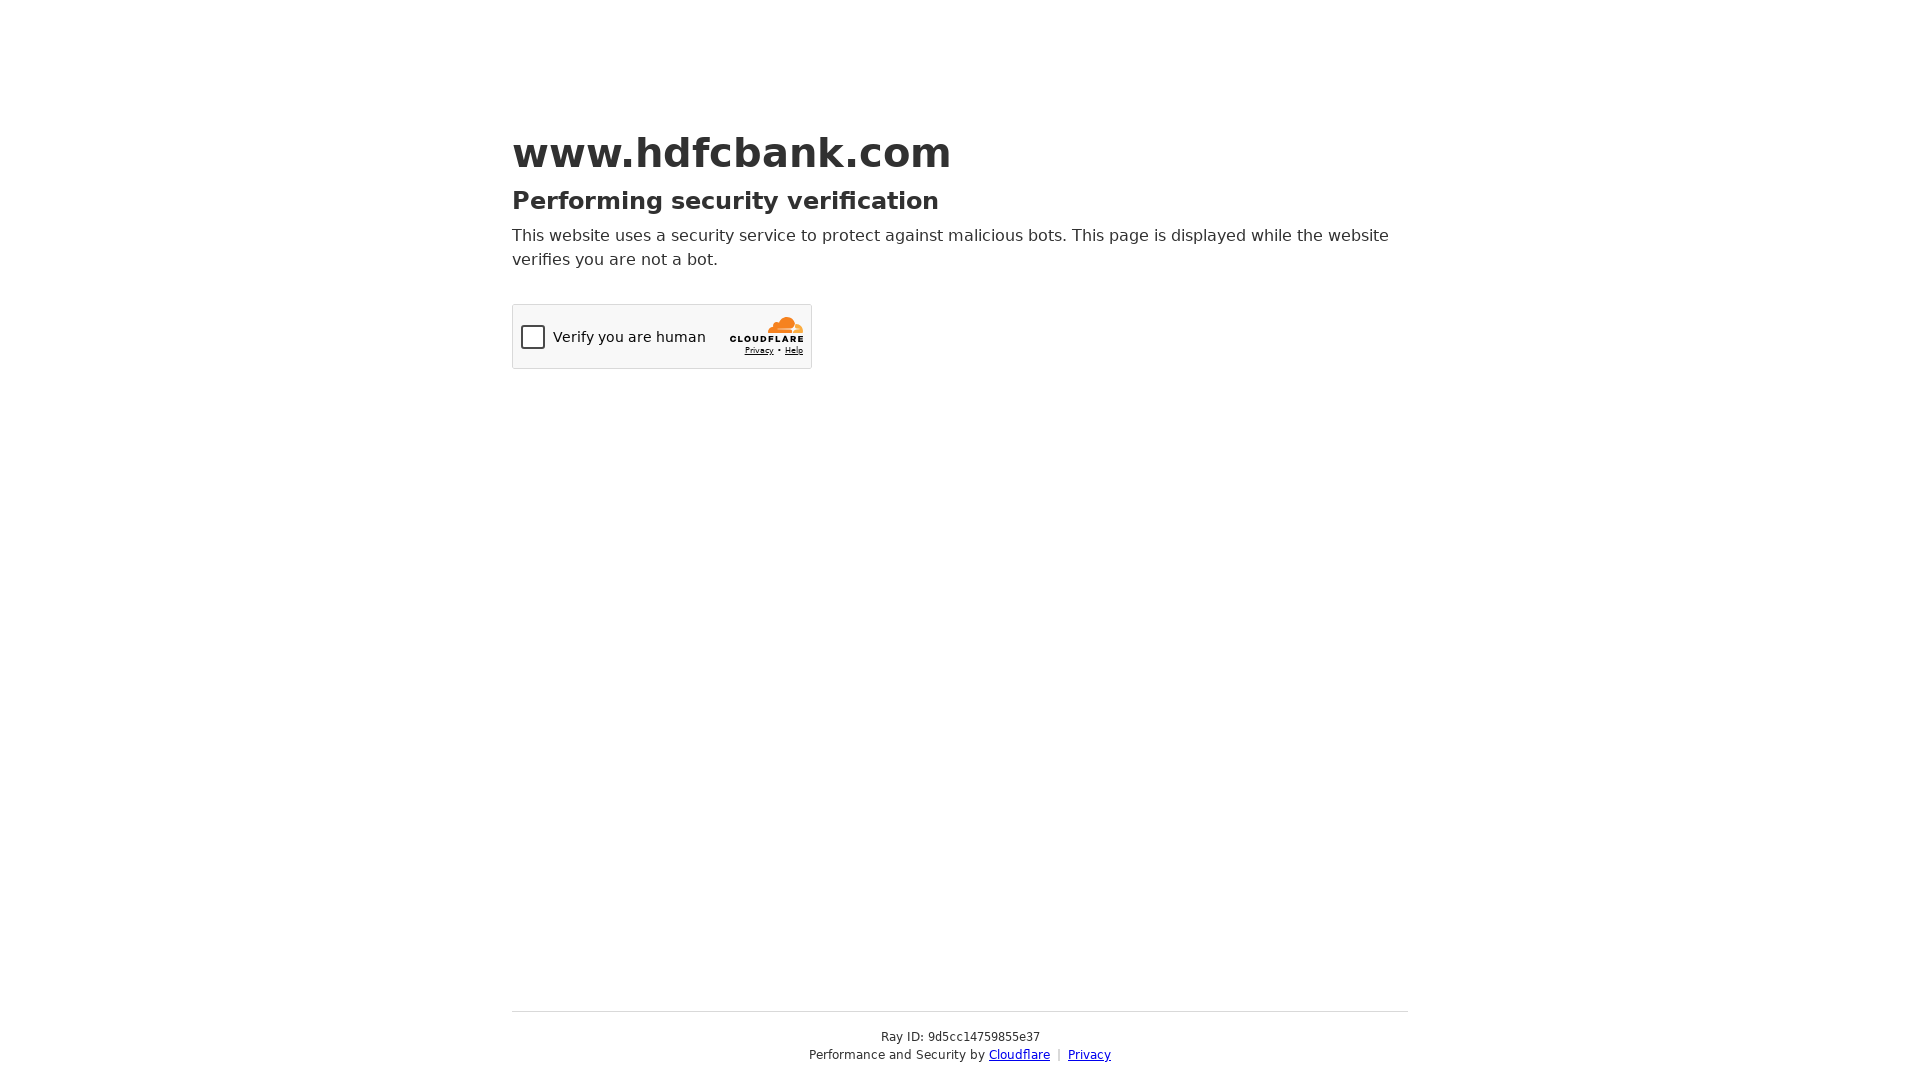

Waited 3 seconds for page to load
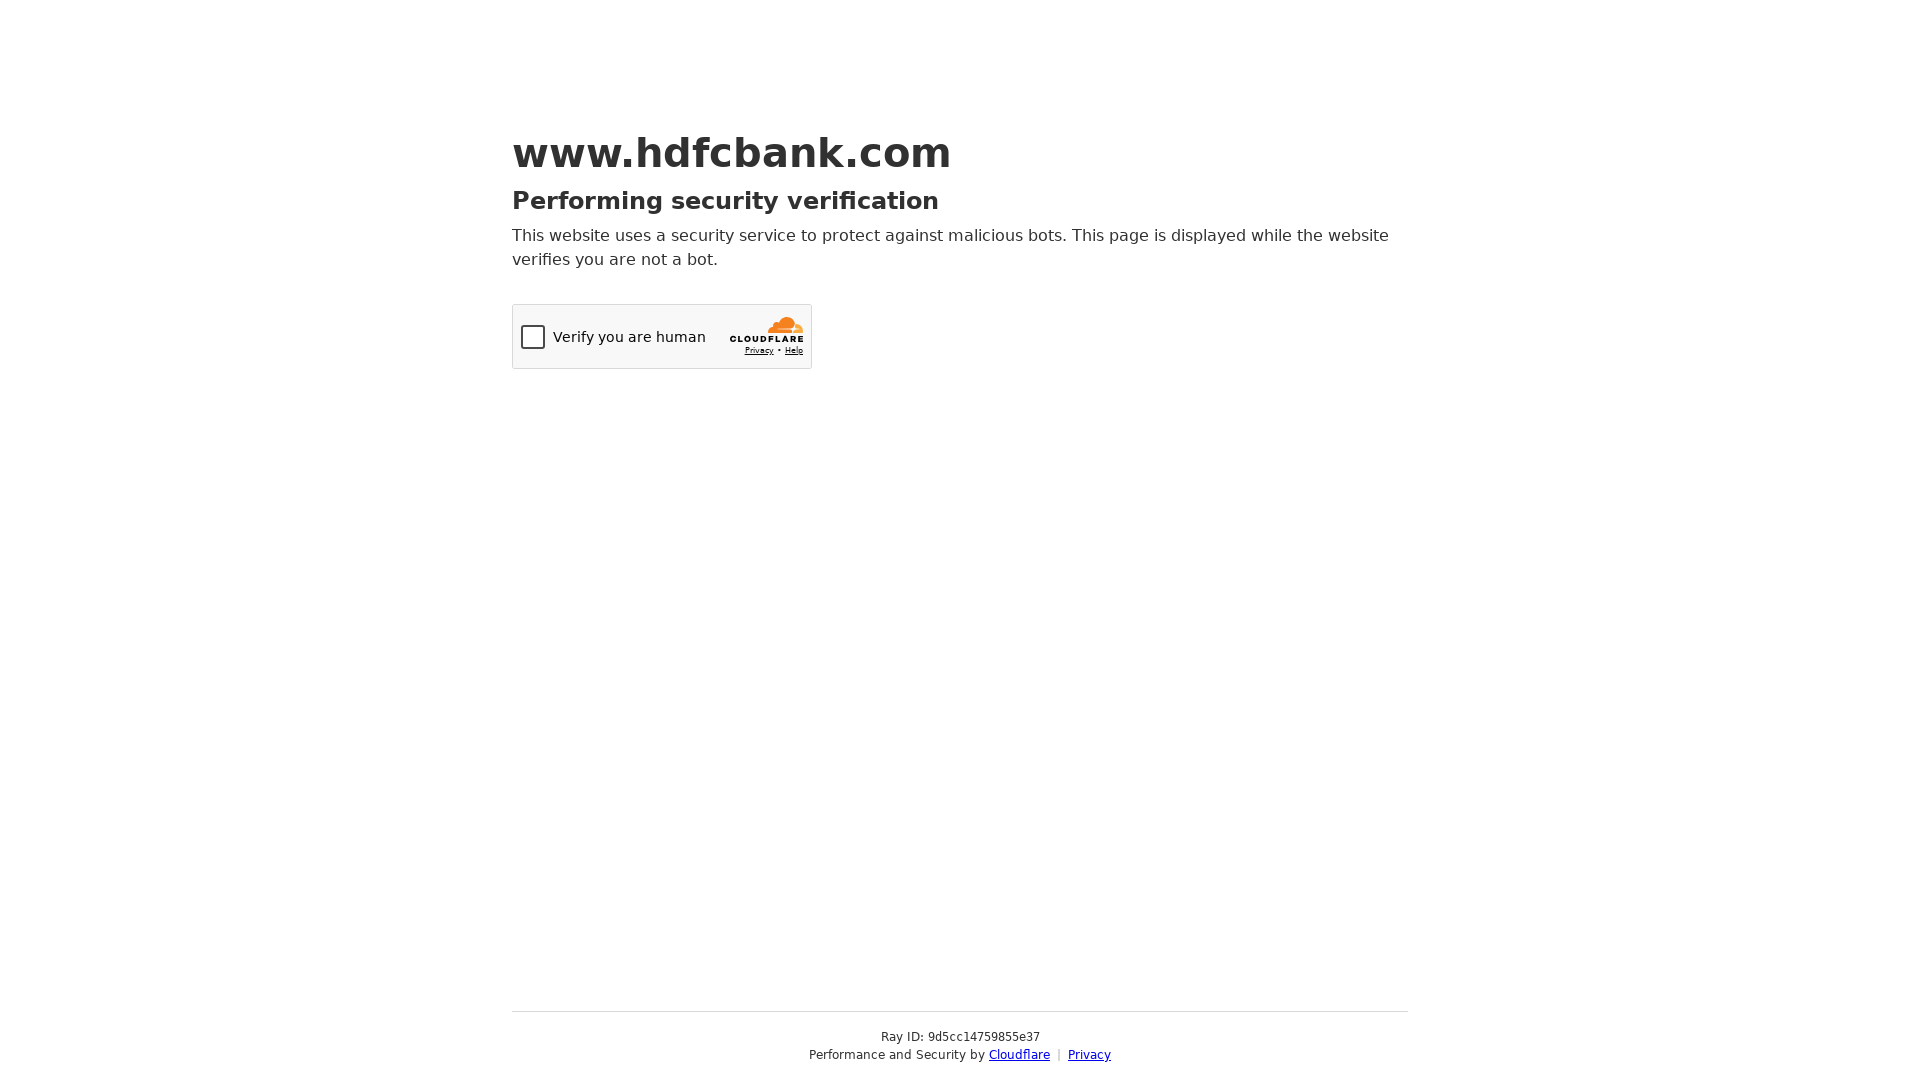

Set viewport size to 1024x768 (simulating window position change to 200, 300)
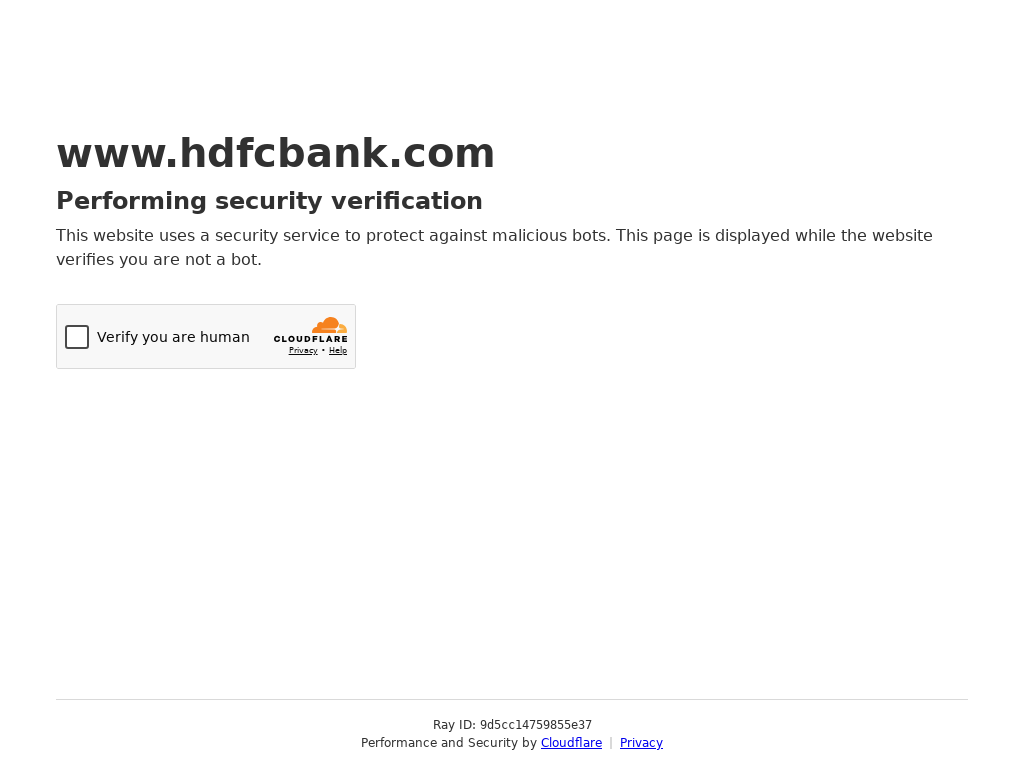

Waited 3 seconds to observe viewport change
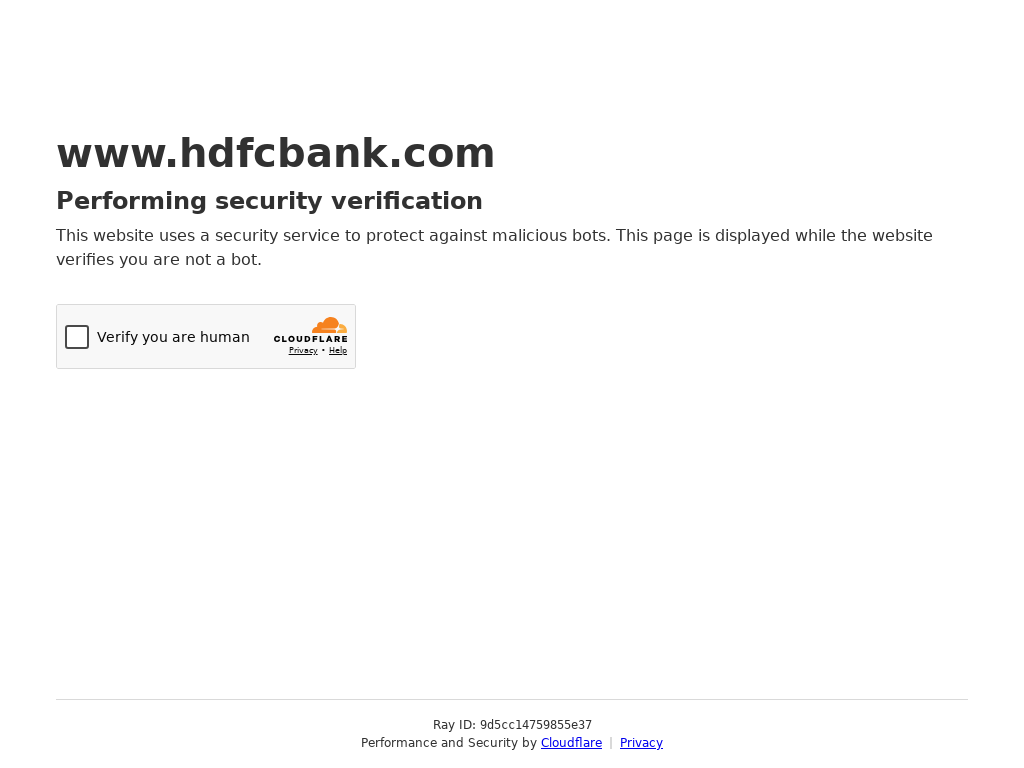

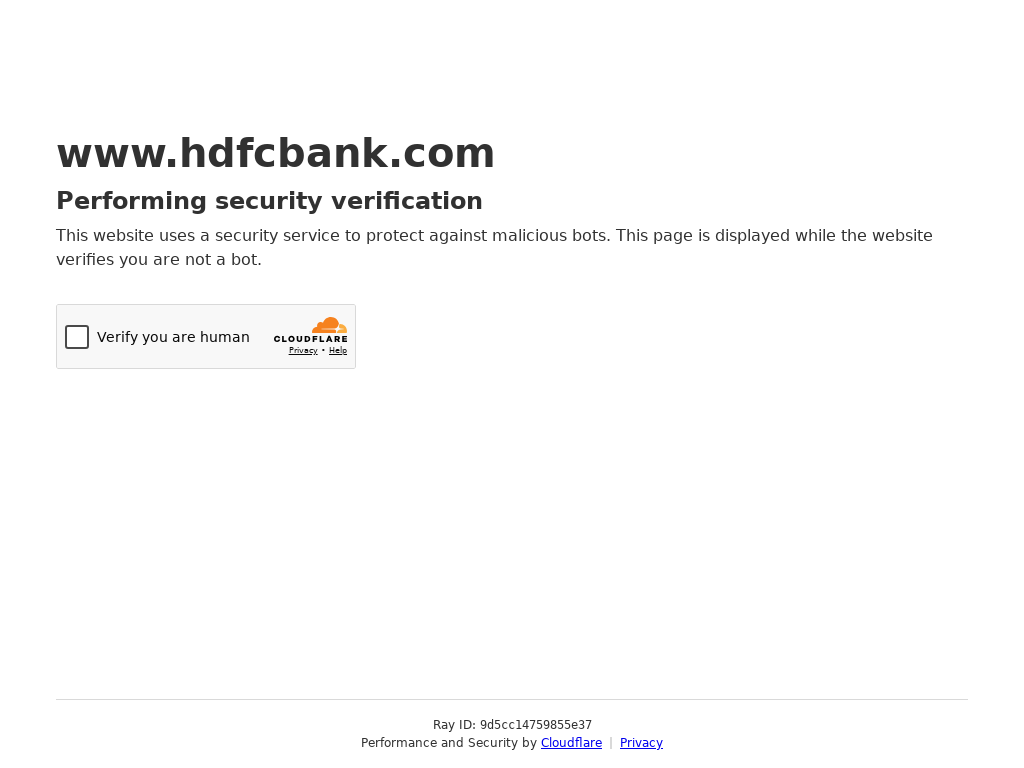